Tests that the interstone.su homepage loads correctly across desktop, tablet, and mobile viewport sizes by resizing the browser and verifying the page body is present.

Starting URL: https://interstone.su

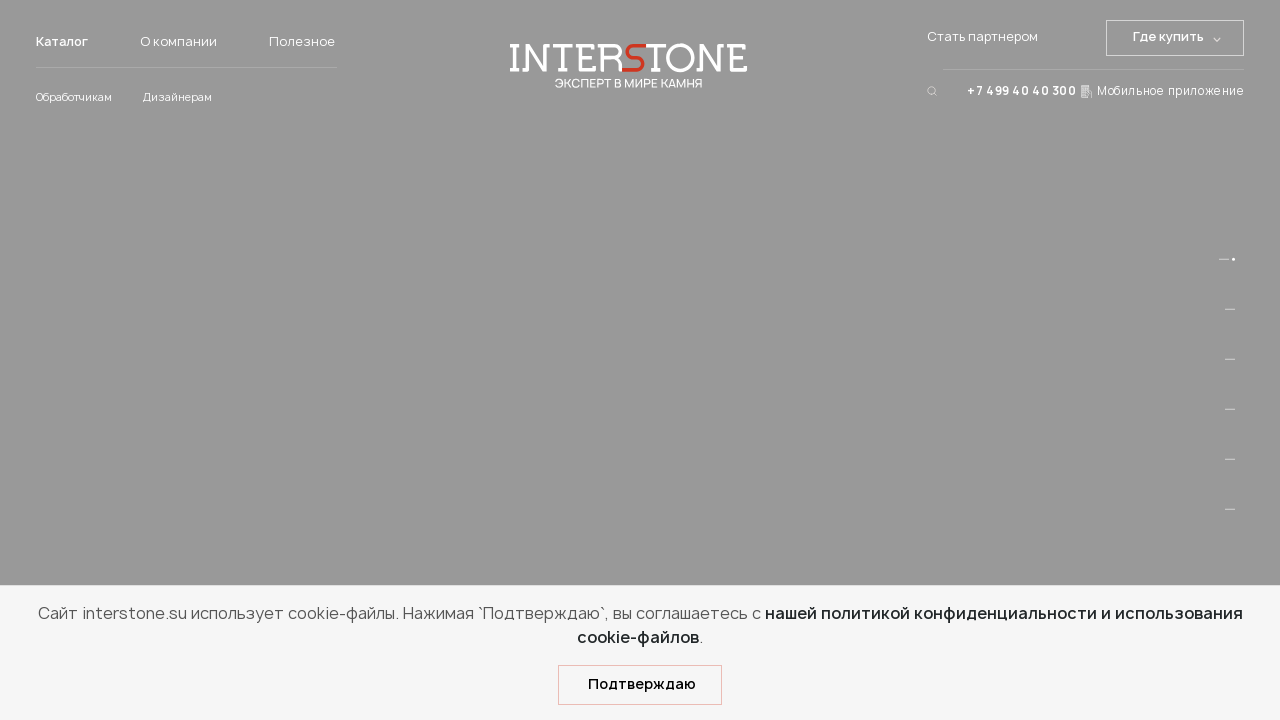

Set viewport to desktop size (1920x1080)
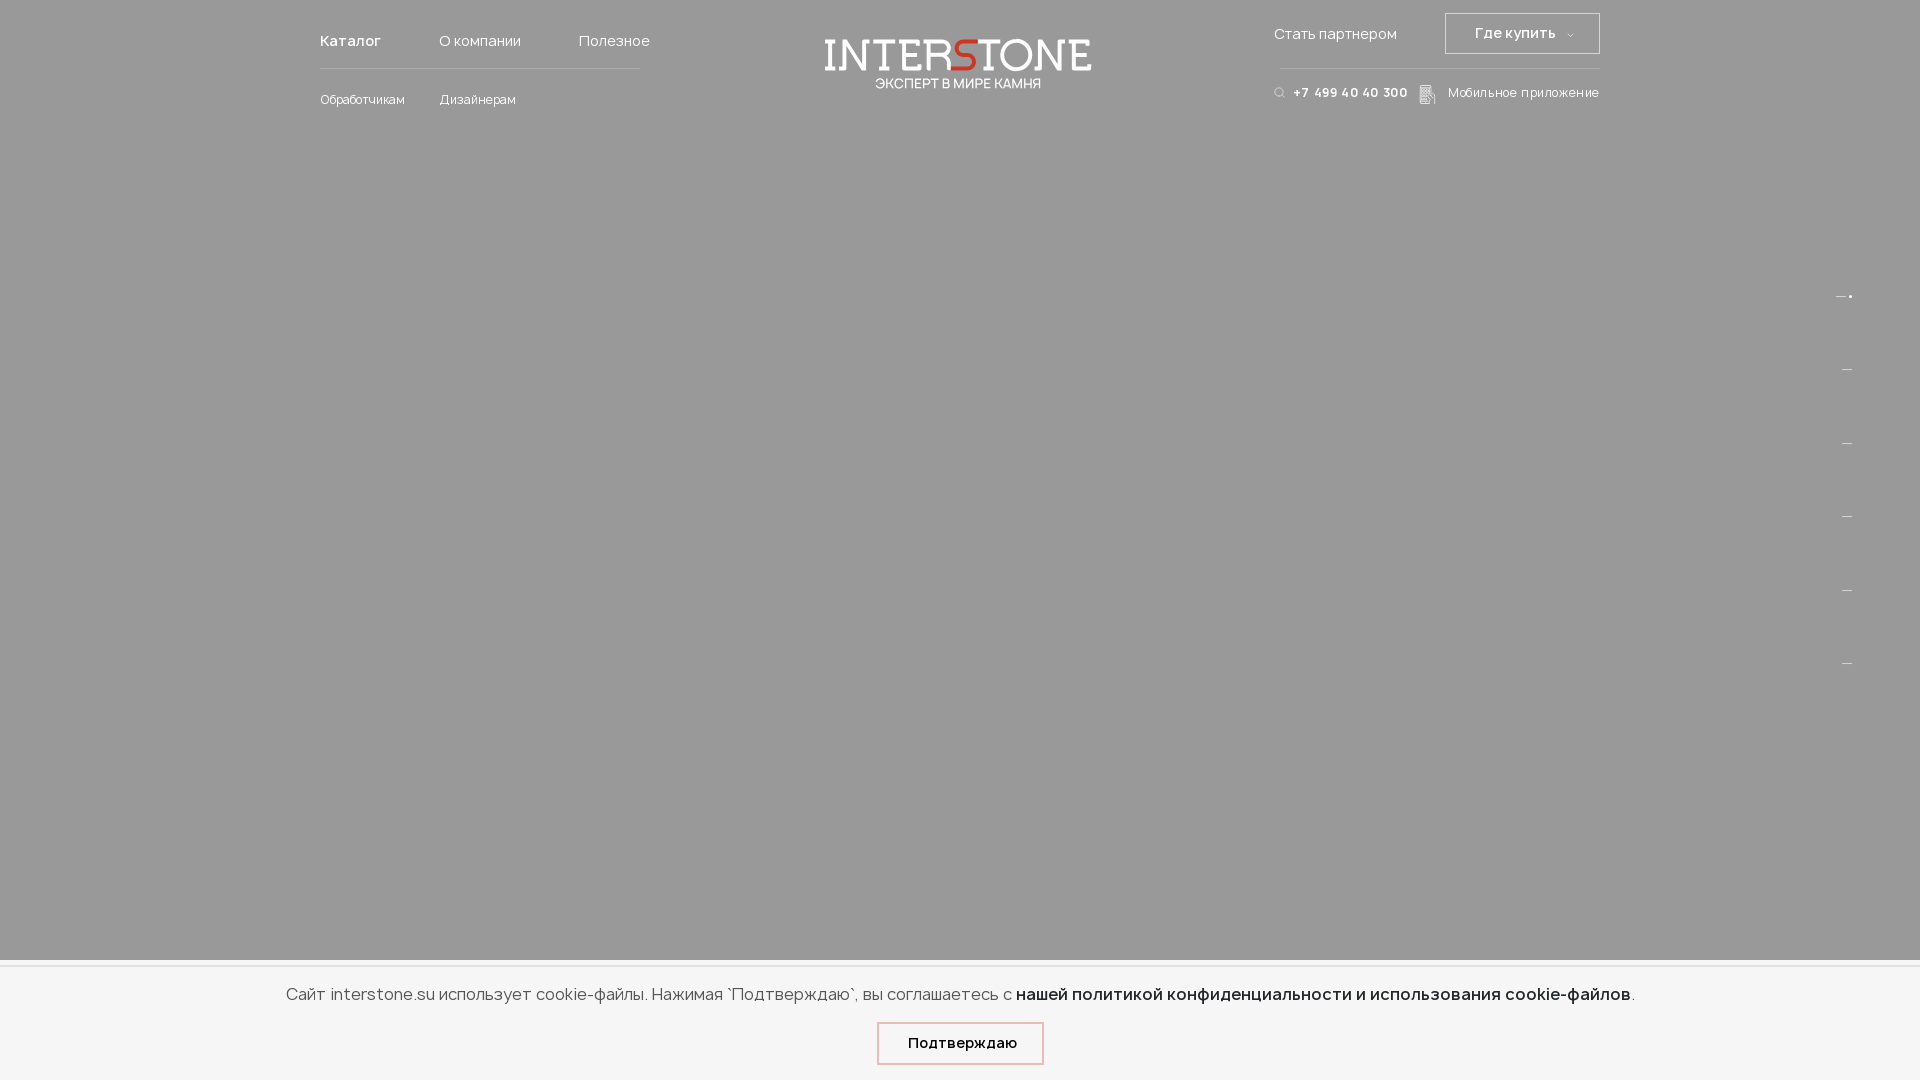

Reloaded page at desktop viewport
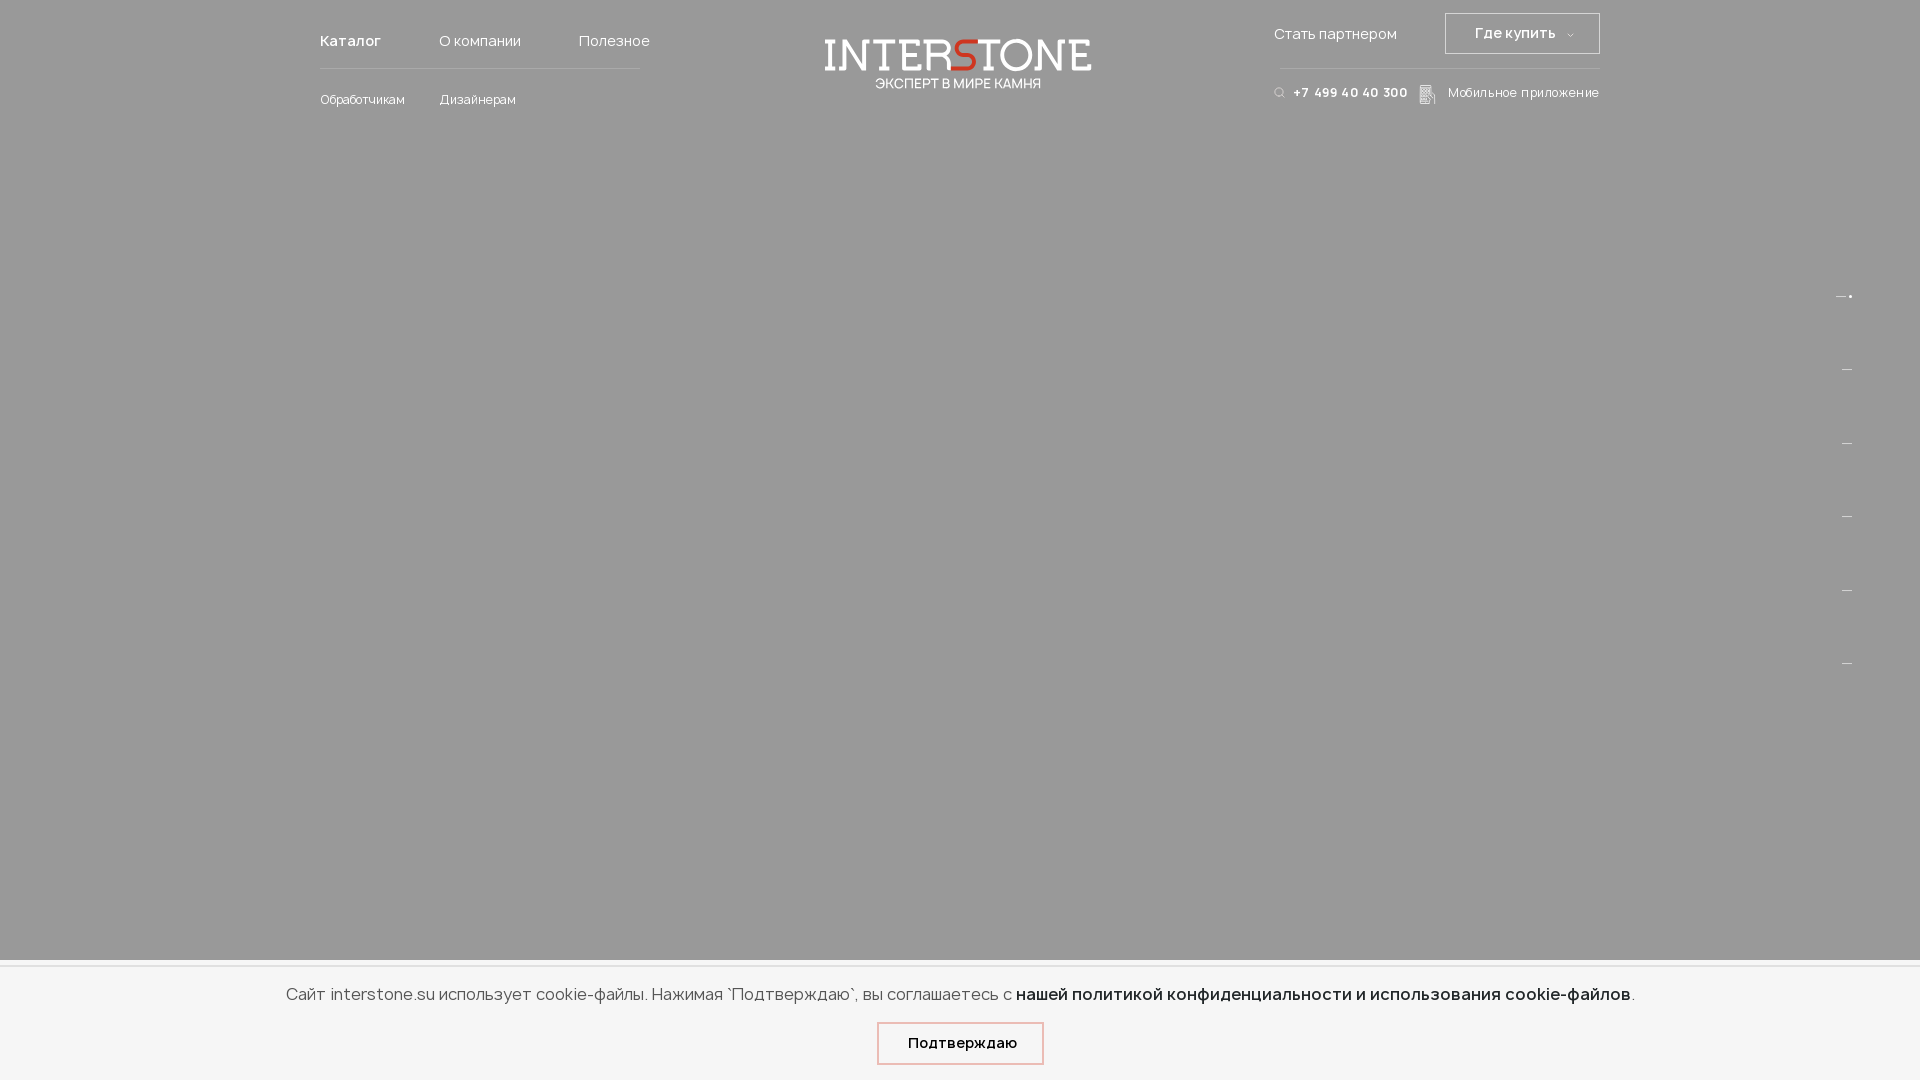

Verified page body element loaded on desktop
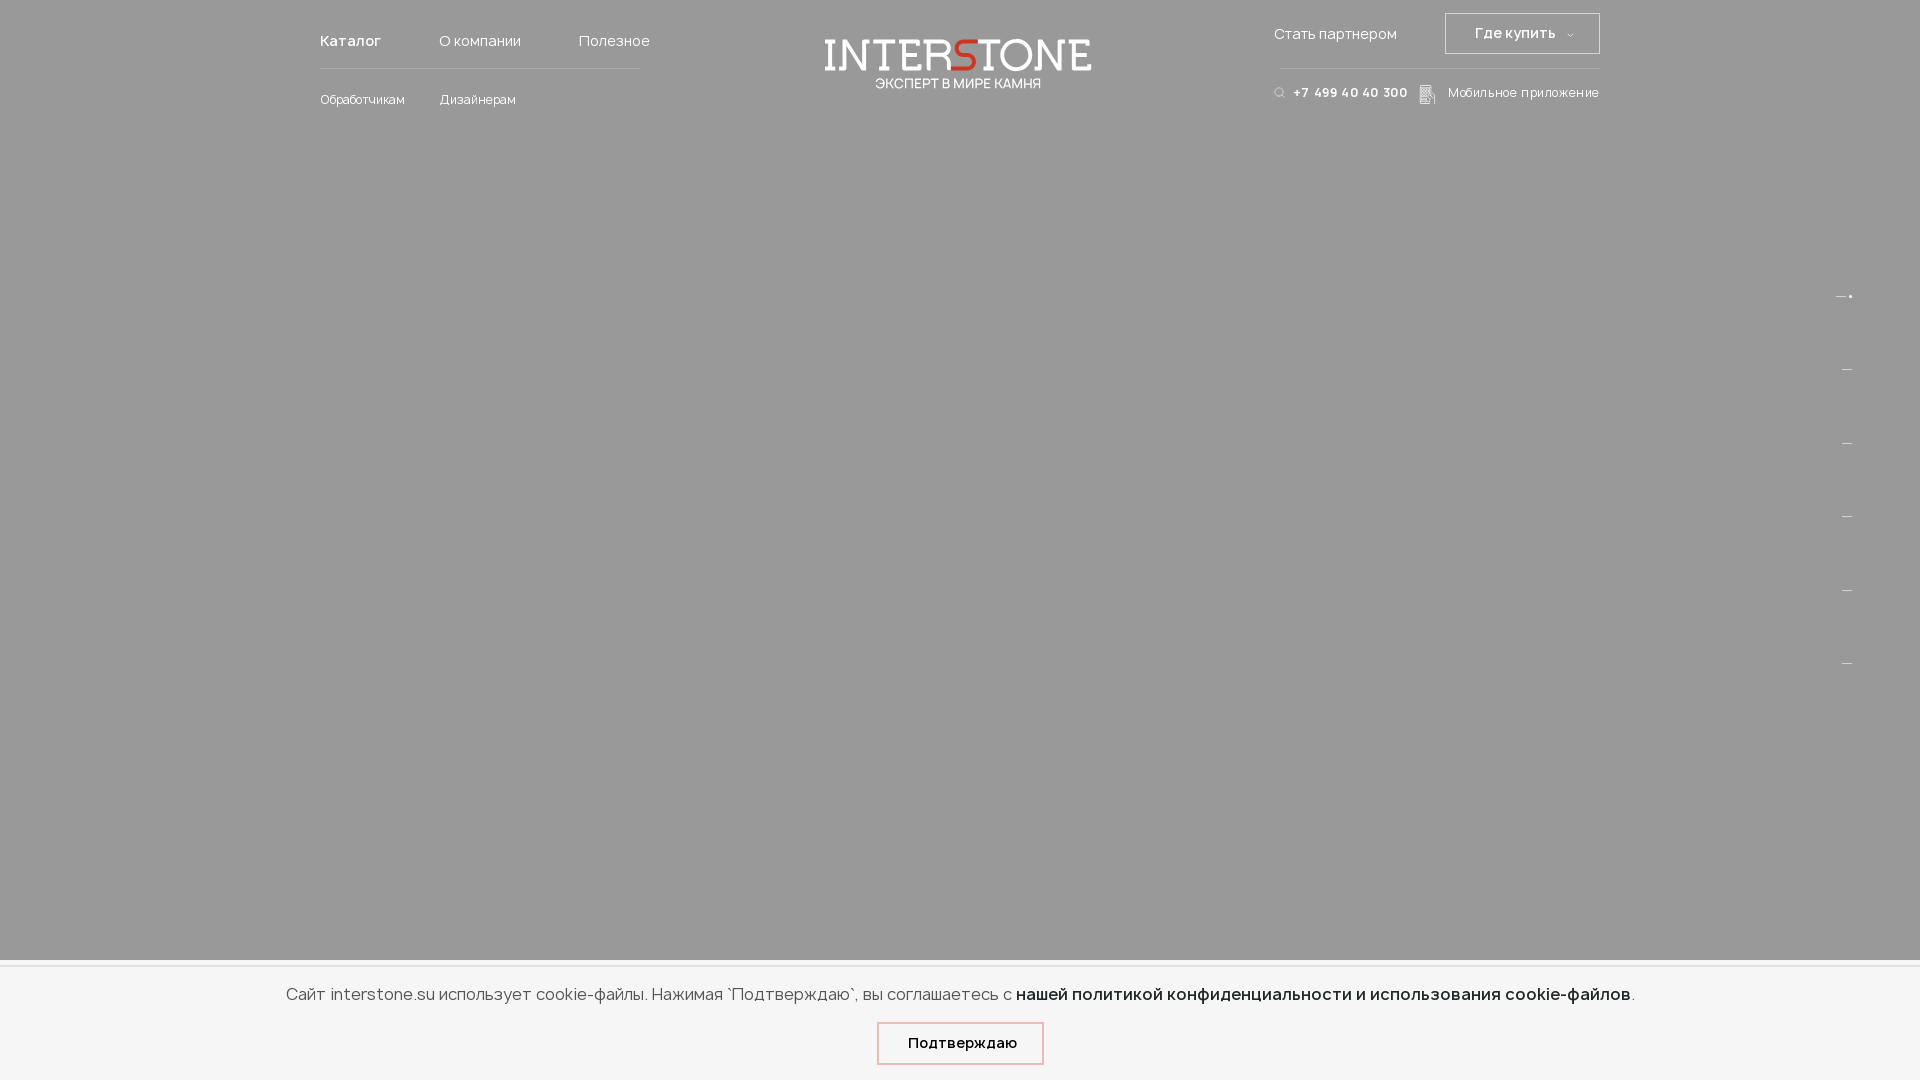

Set viewport to tablet size (768x1024)
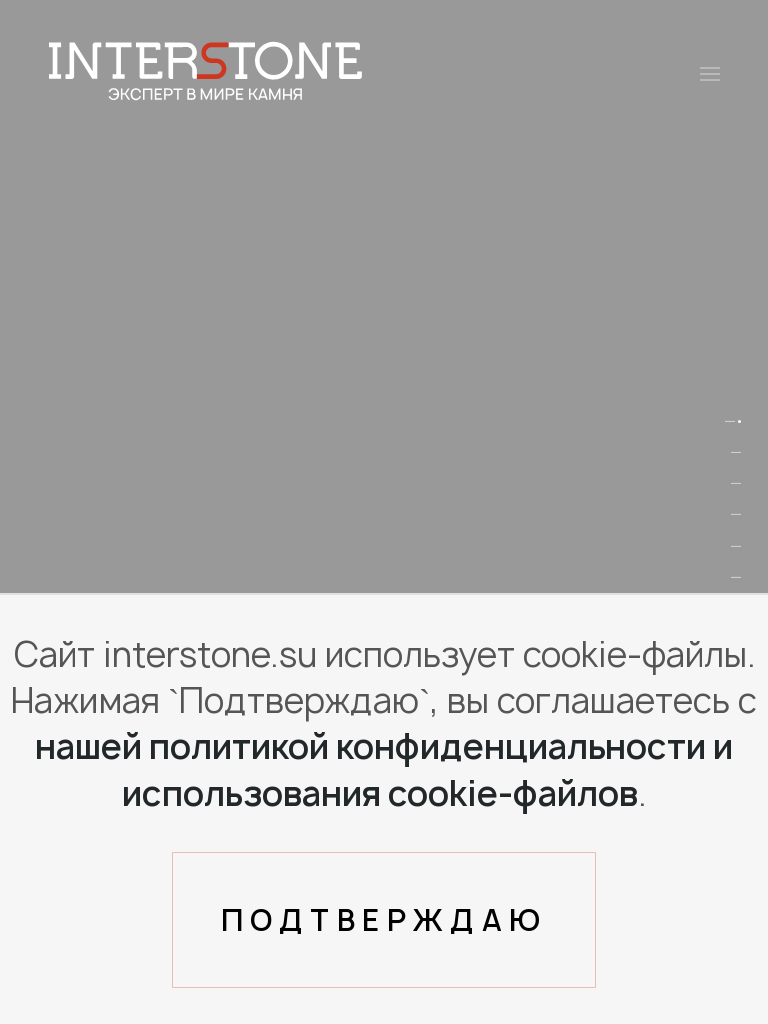

Reloaded page at tablet viewport
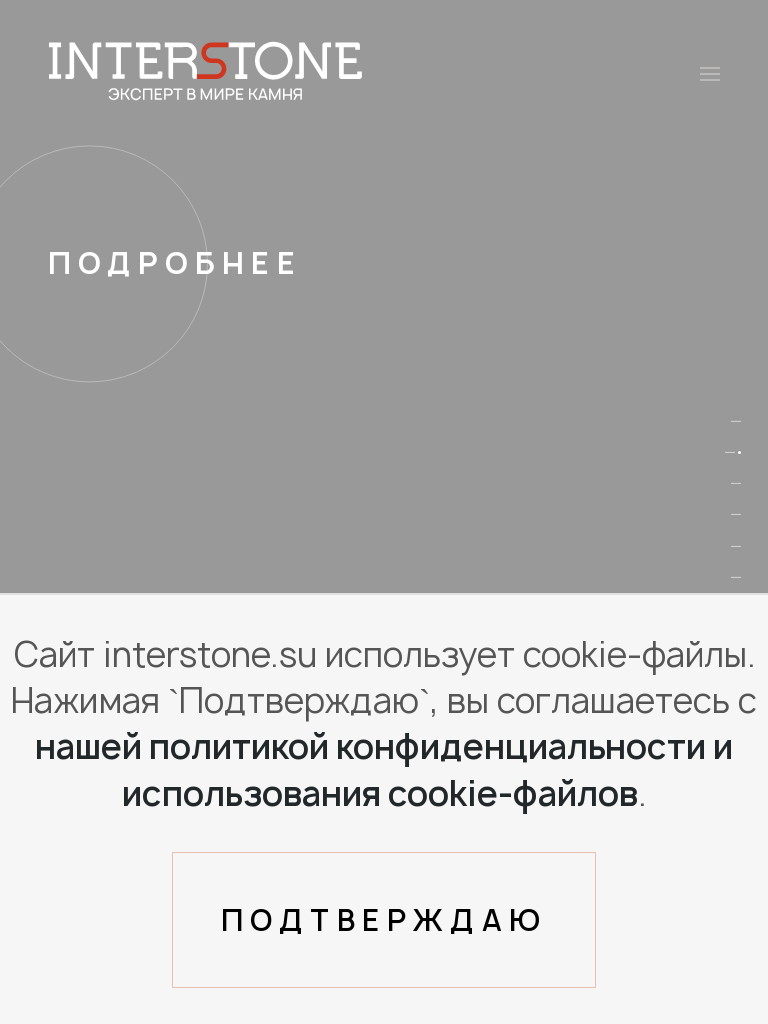

Verified page body element loaded on tablet
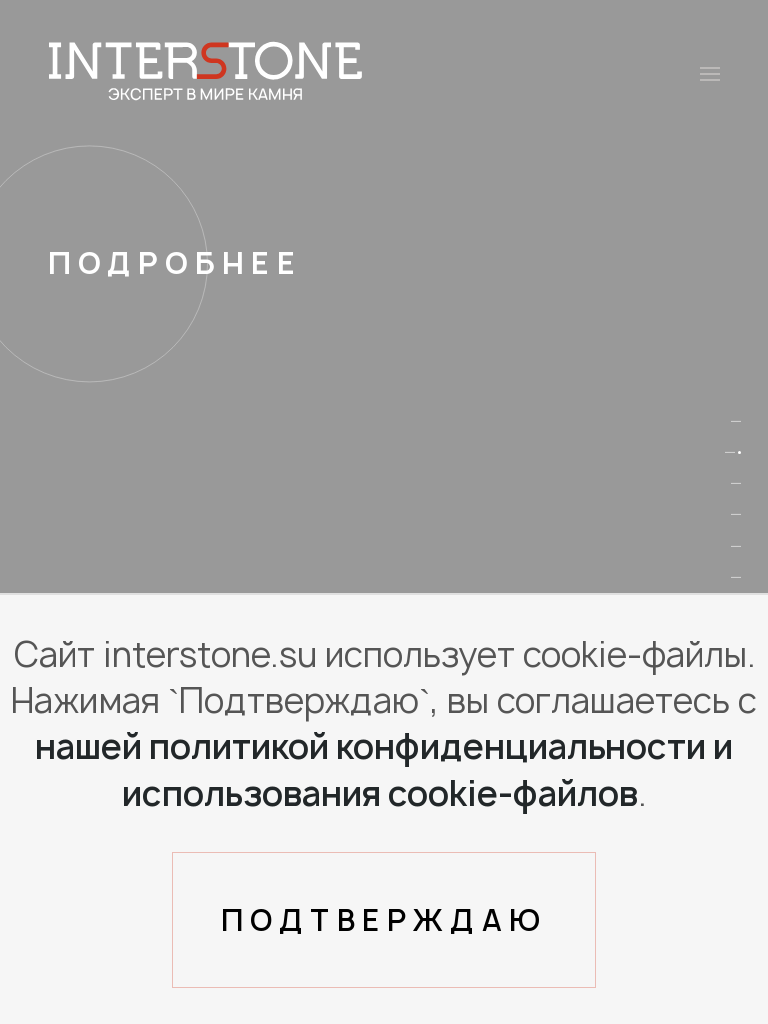

Set viewport to mobile size (375x667)
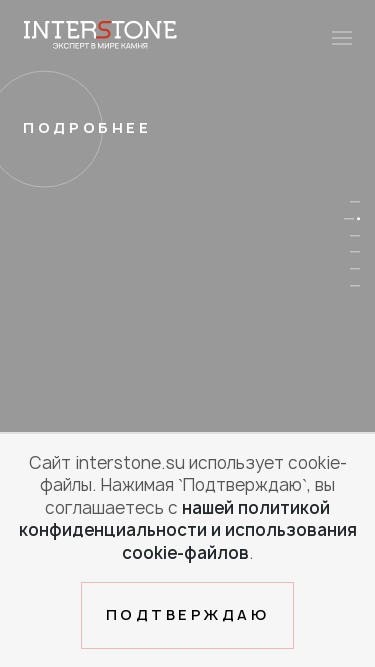

Reloaded page at mobile viewport
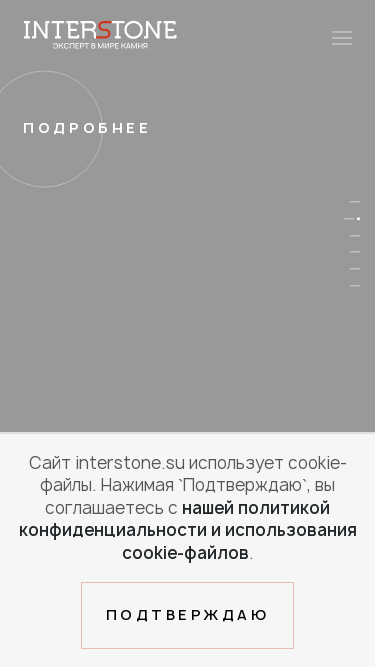

Verified page body element loaded on mobile
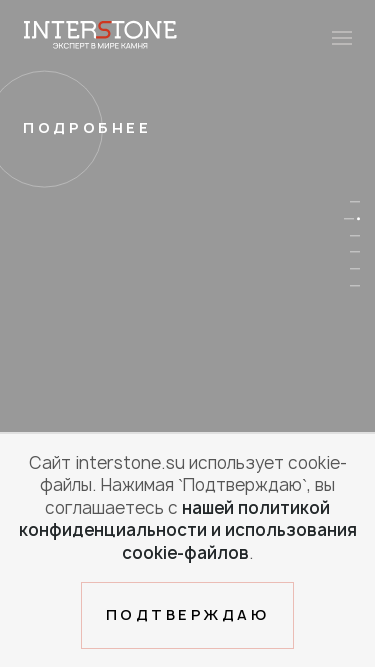

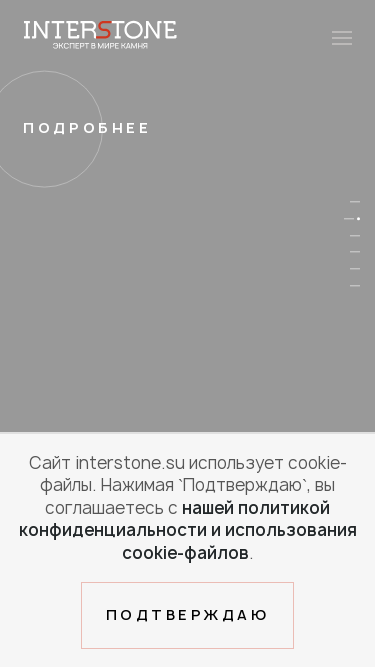